Tests the Swiggy food delivery website by entering a location (Chennai) in the location search field to set delivery area.

Starting URL: https://www.swiggy.com/

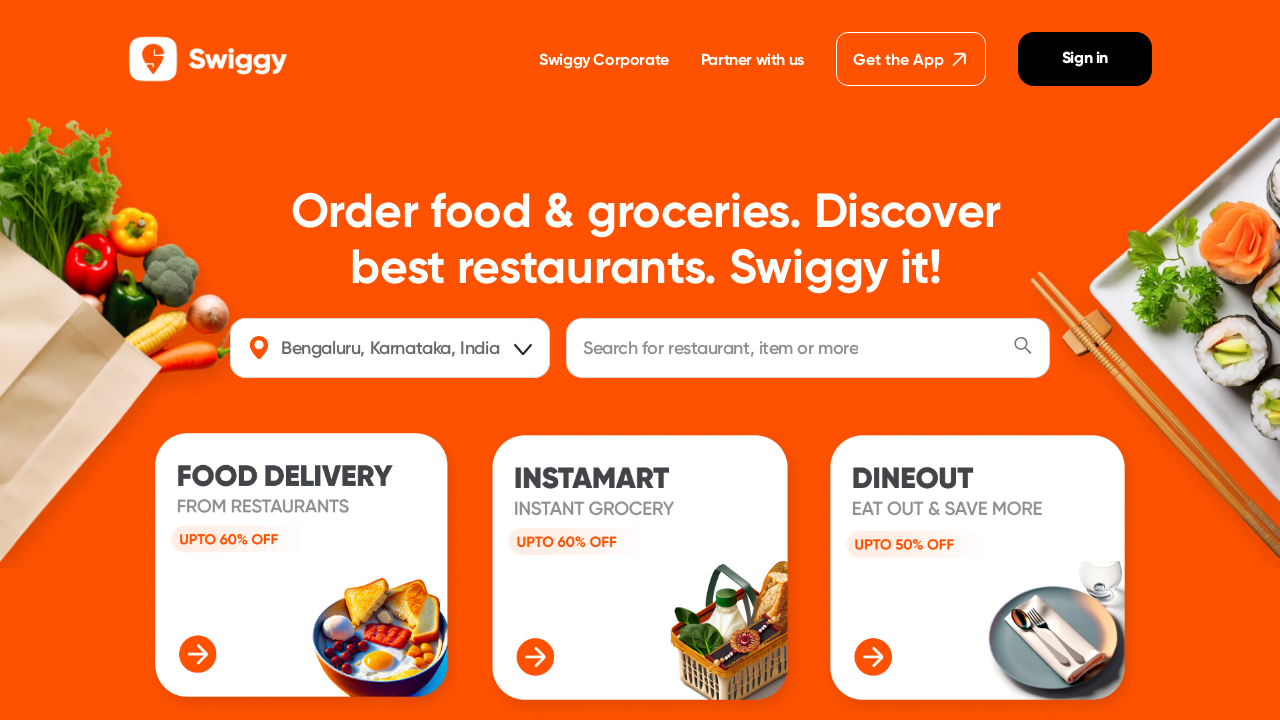

Filled location field with 'Chennai' on #location
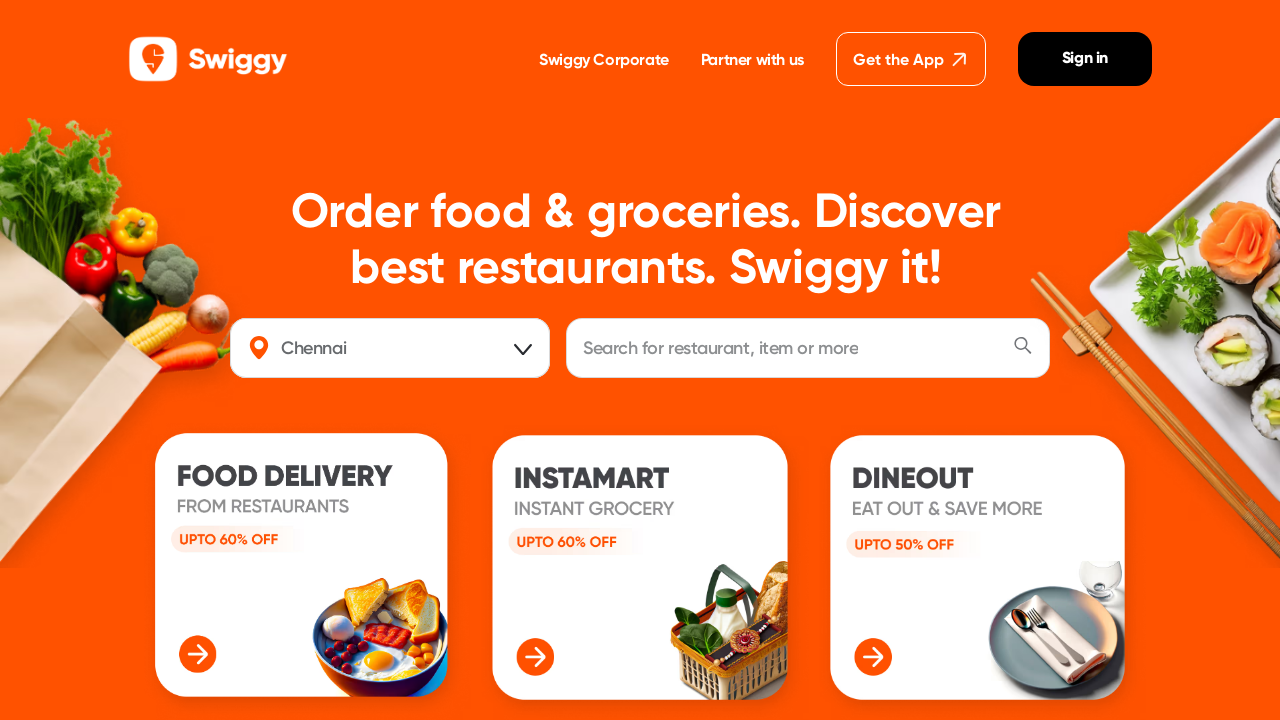

Waited for autocomplete/location suggestions to appear
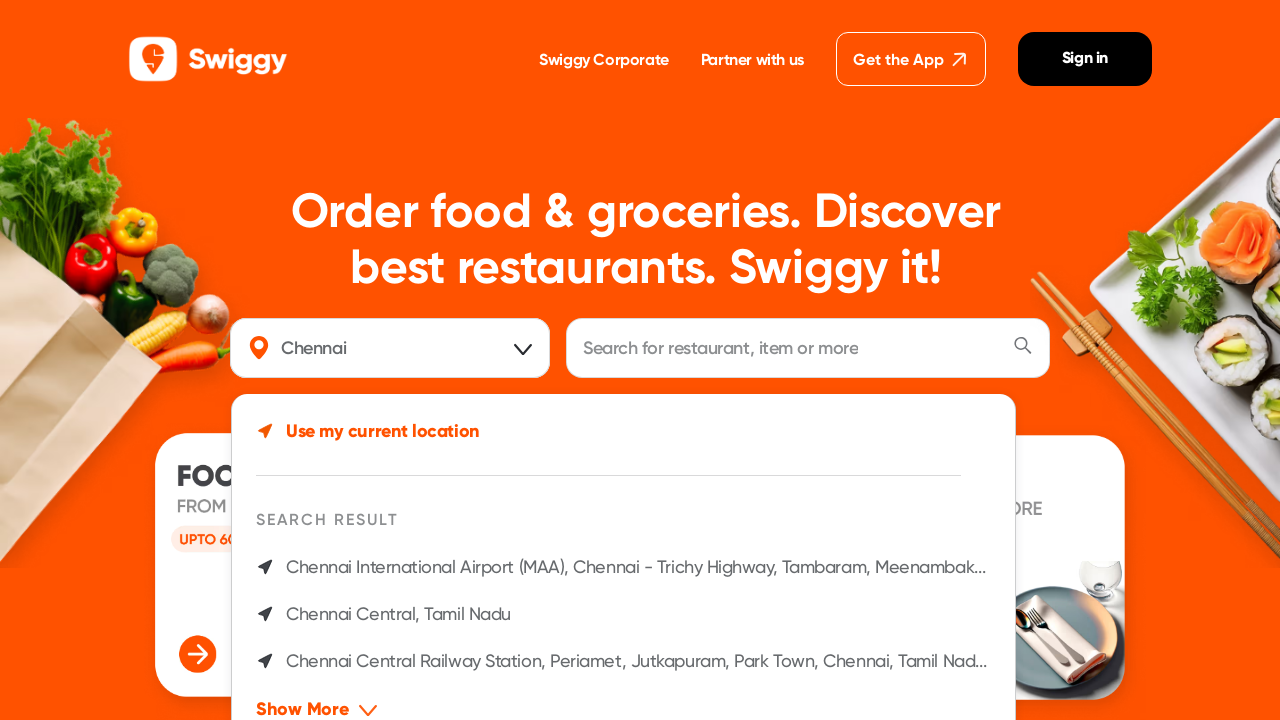

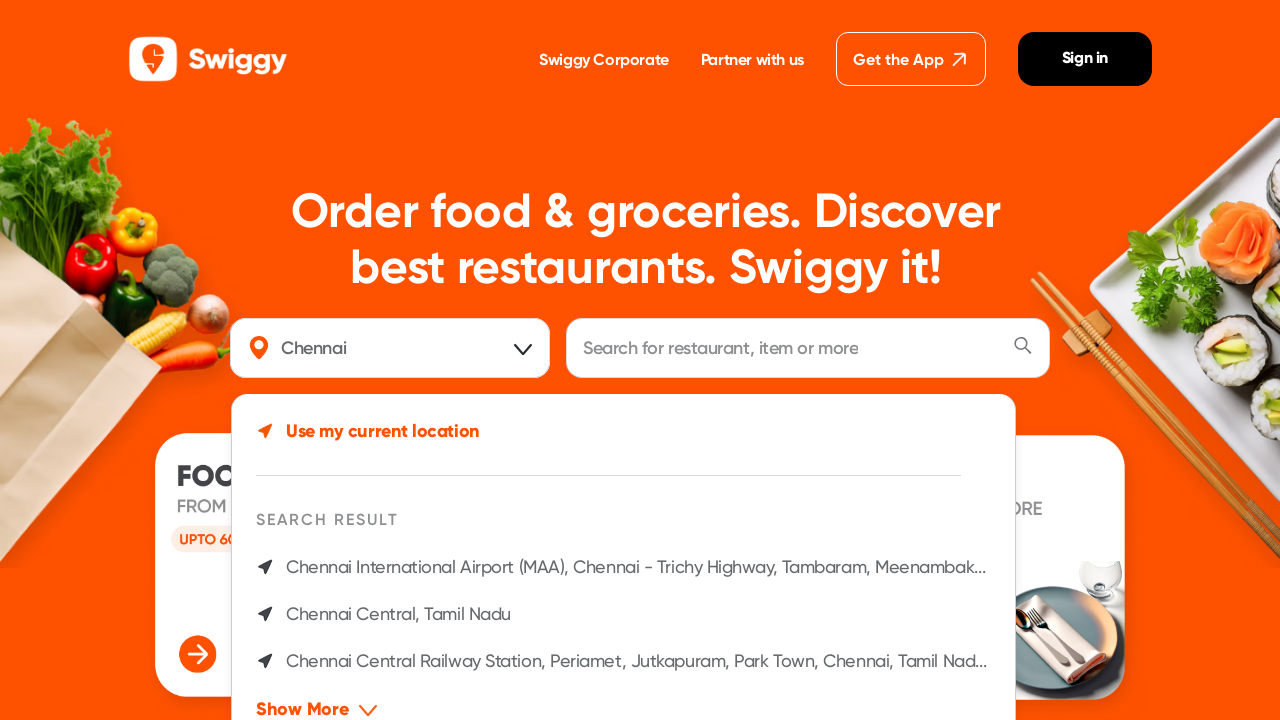